Navigates to a demo table page and validates username format by checking if each username follows the pattern of first character of firstName + lastName in lowercase

Starting URL: http://automationbykrishna.com/

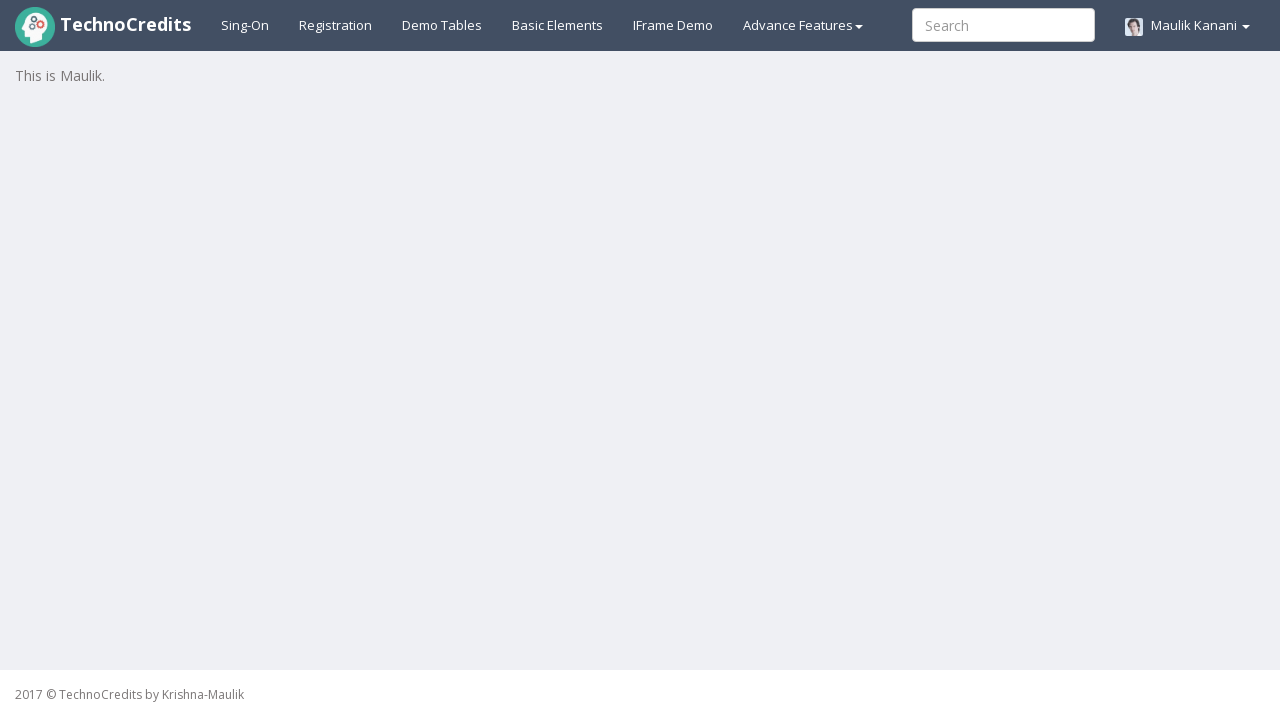

Clicked on demo table link to navigate to table page at (442, 25) on #demotable
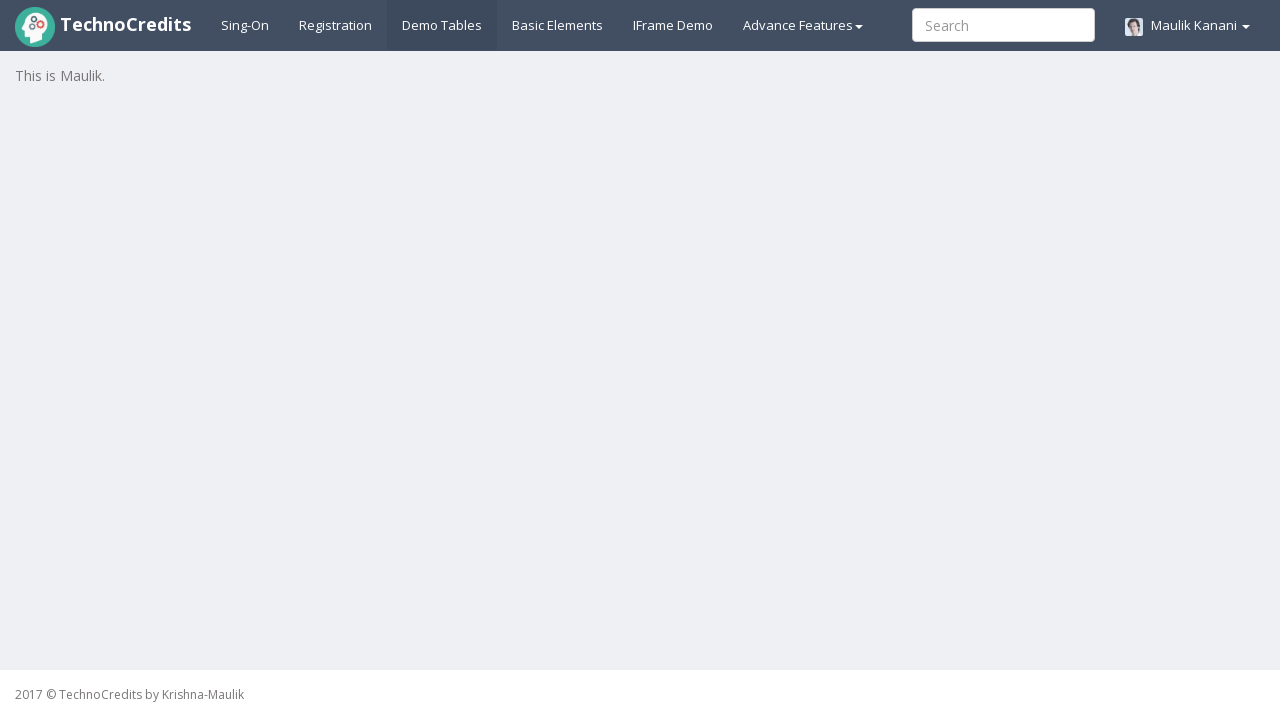

Table with id 'table1' is now visible
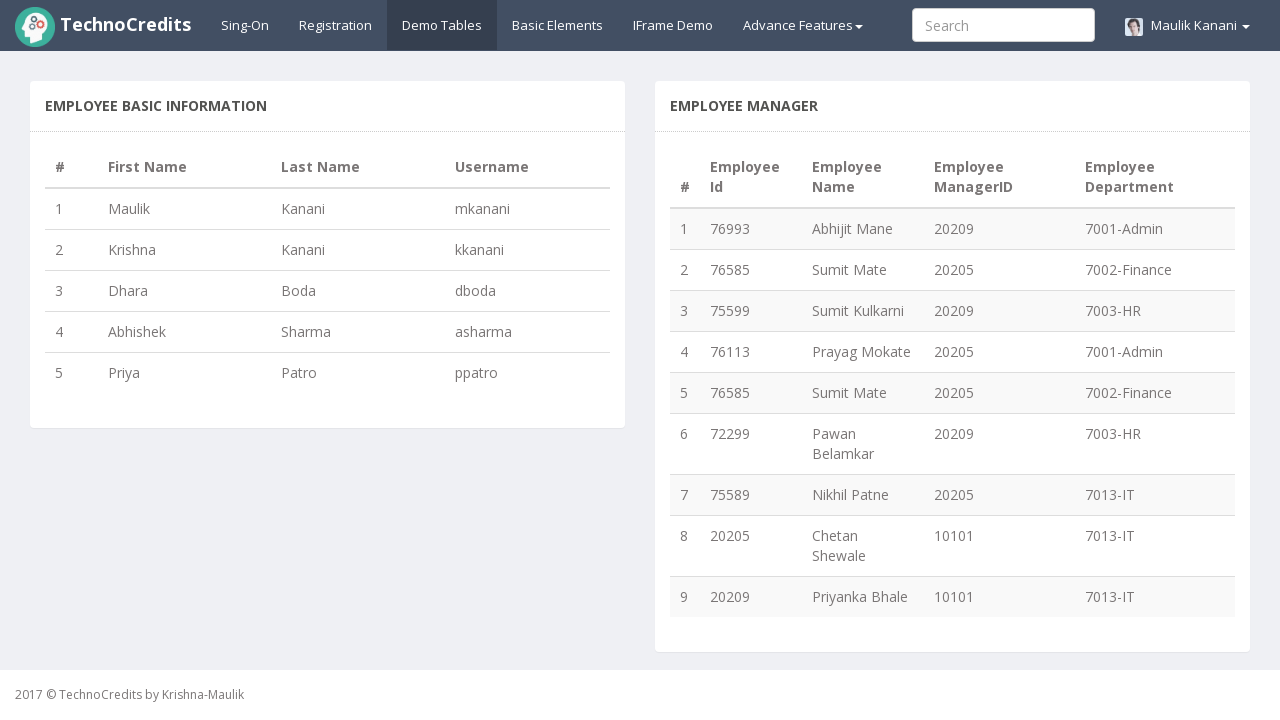

Retrieved all table rows - total rows: 5
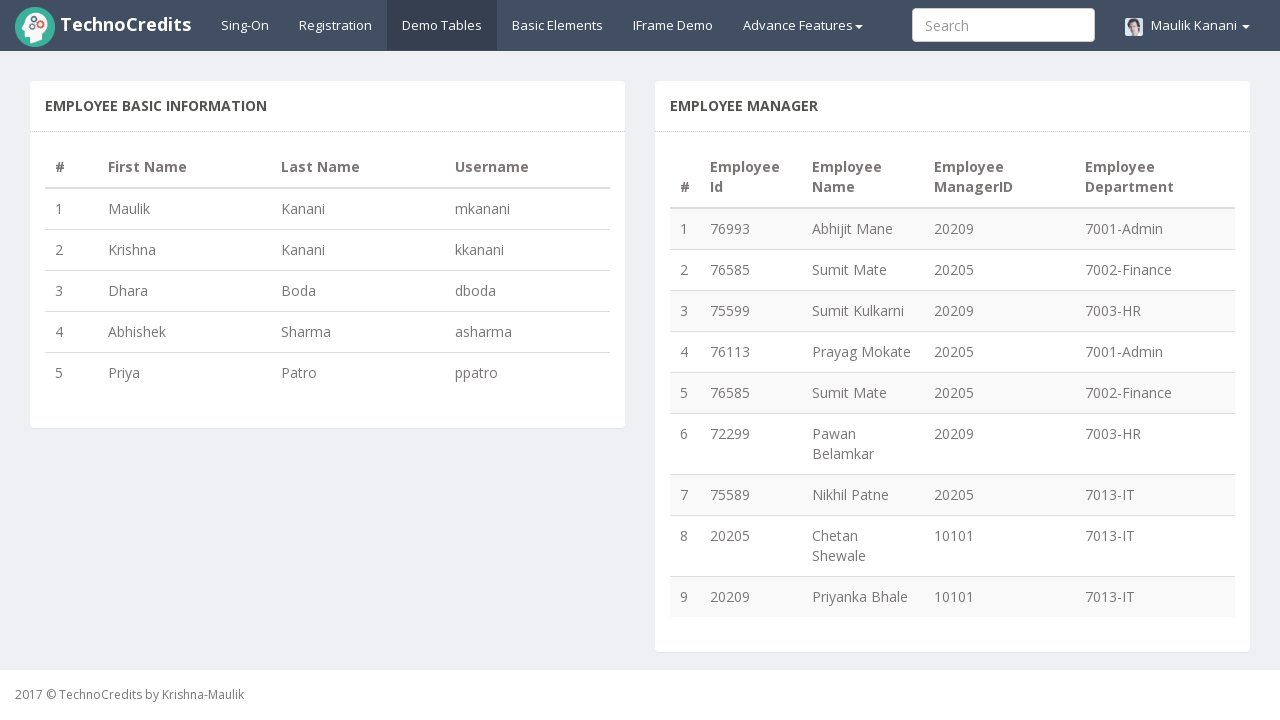

Retrieved first name 'Maulik' from row 1
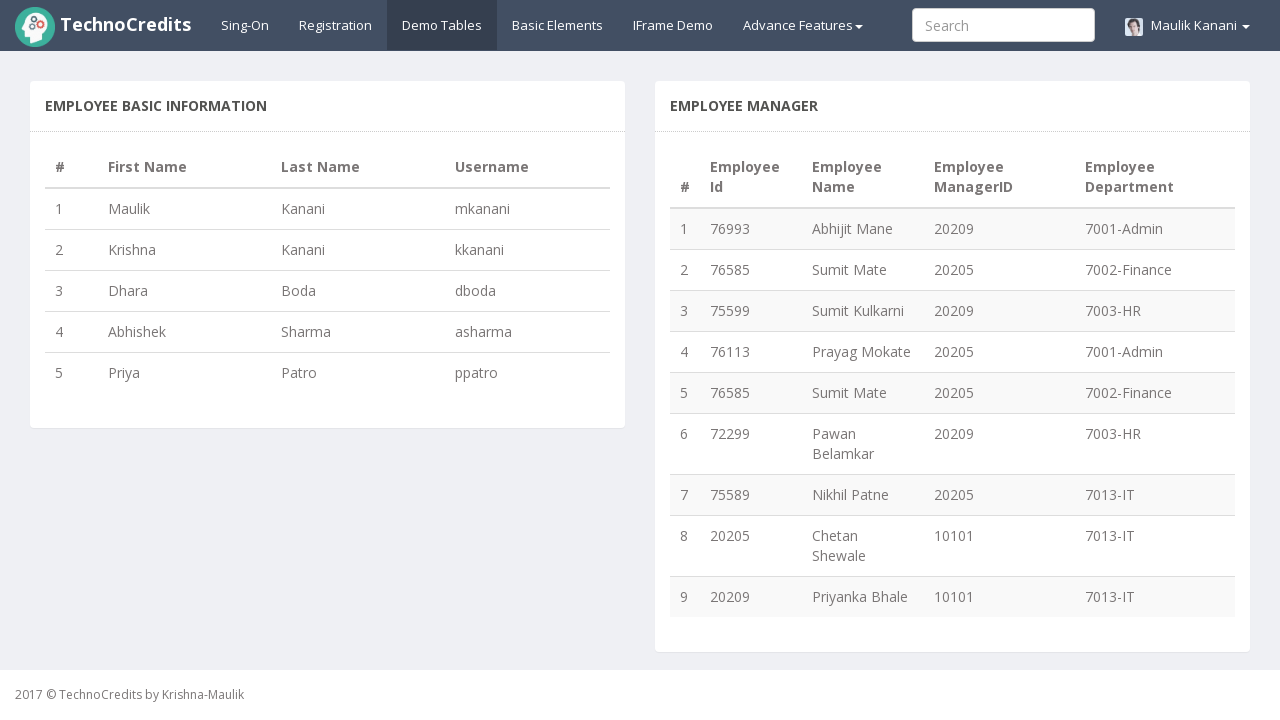

Retrieved last name 'Kanani' from row 1
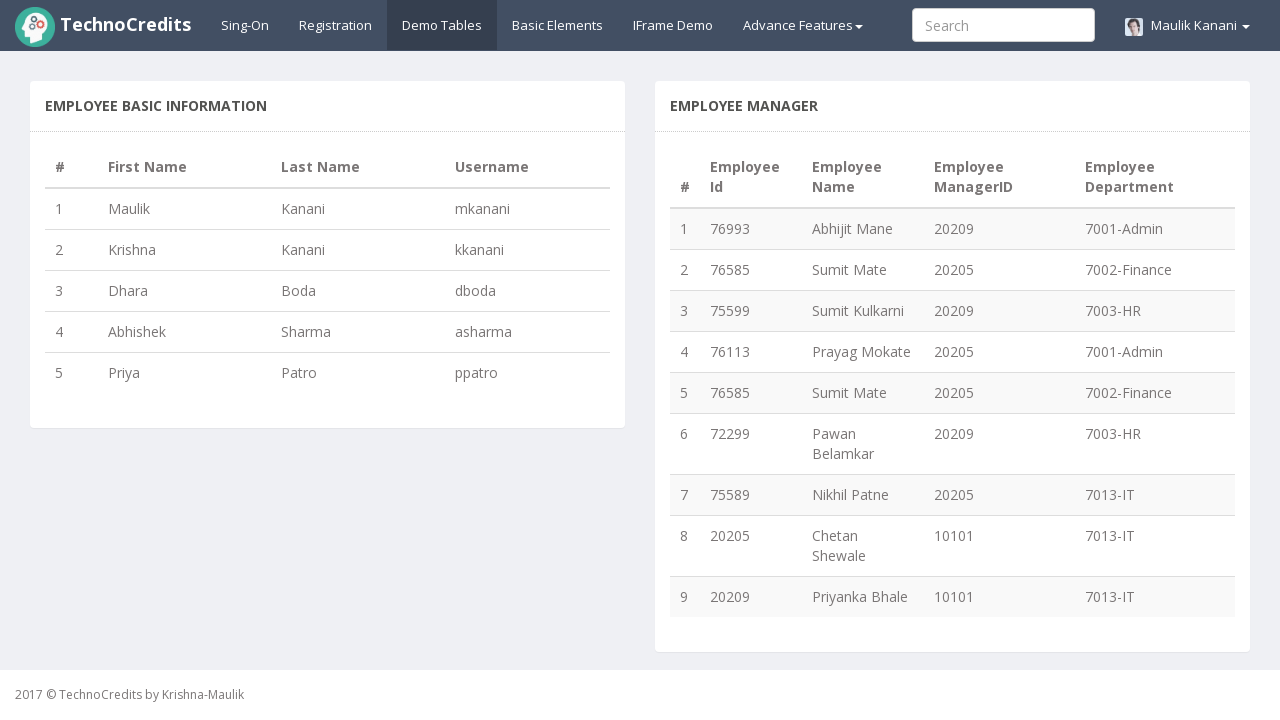

Retrieved username 'mkanani' from row 1
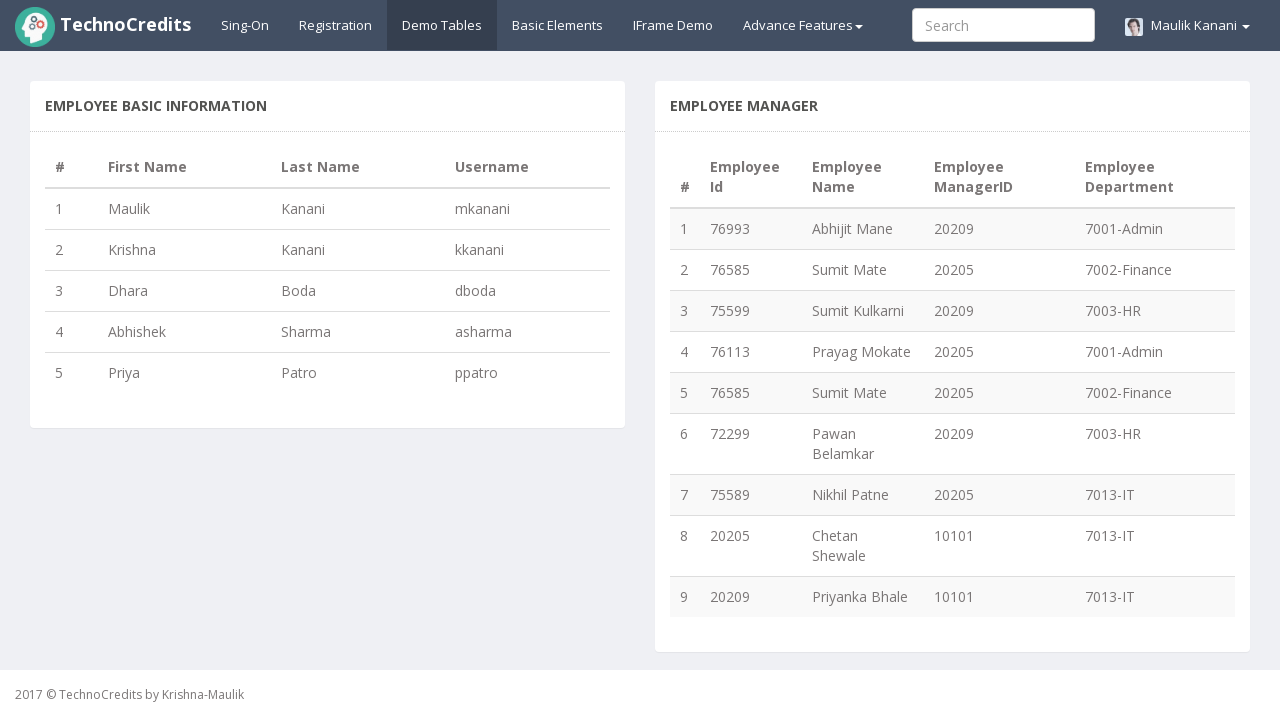

Validated username format for row 1: expected 'mkanani', got 'mkanani', valid: True
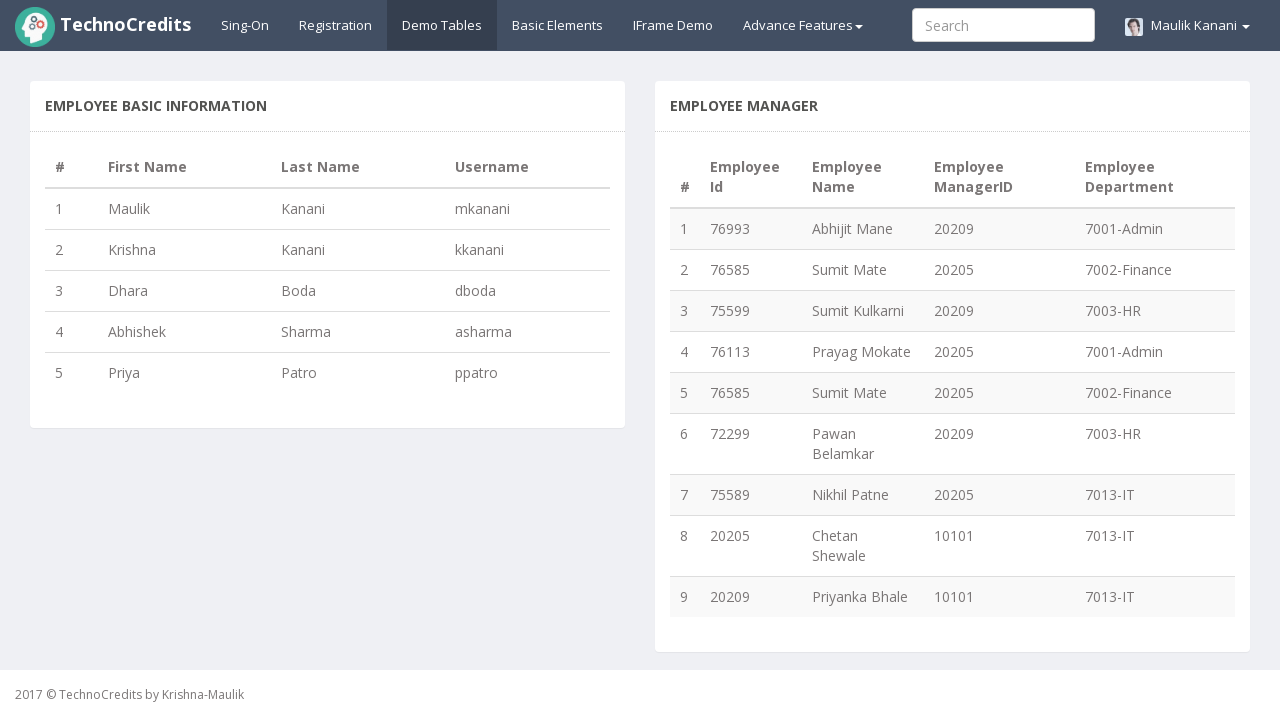

Retrieved first name 'Krishna' from row 2
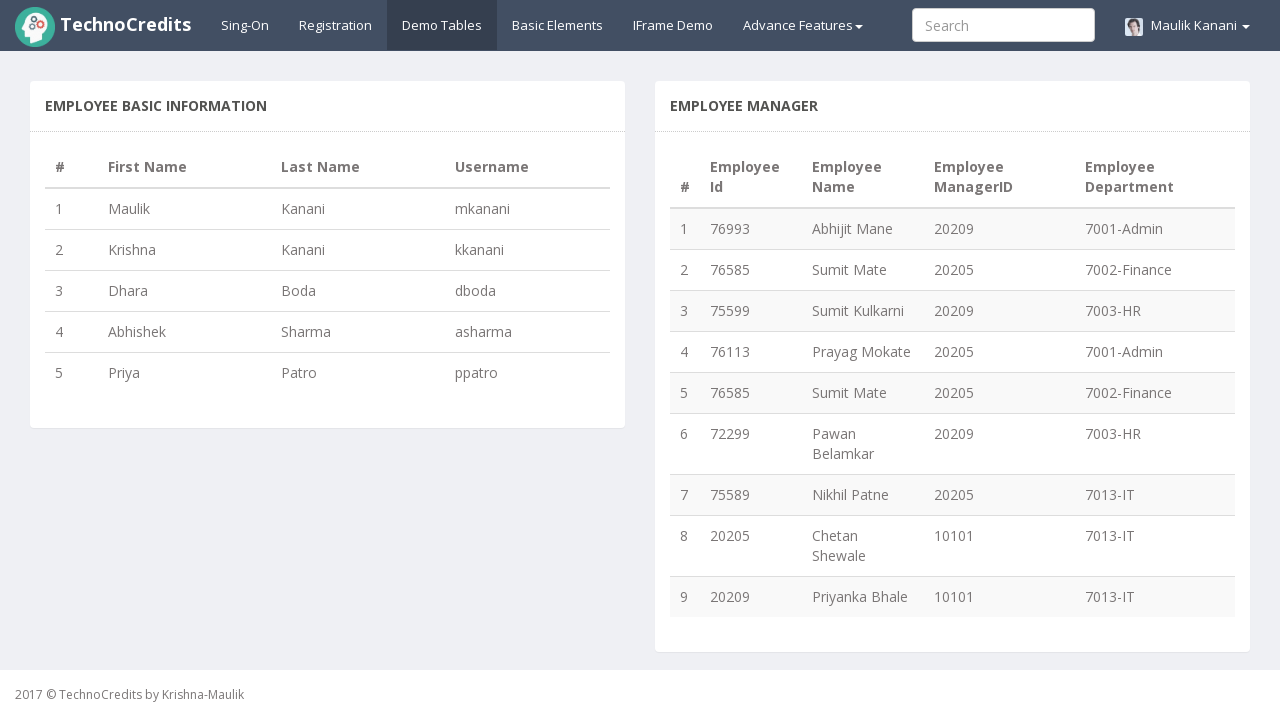

Retrieved last name 'Kanani' from row 2
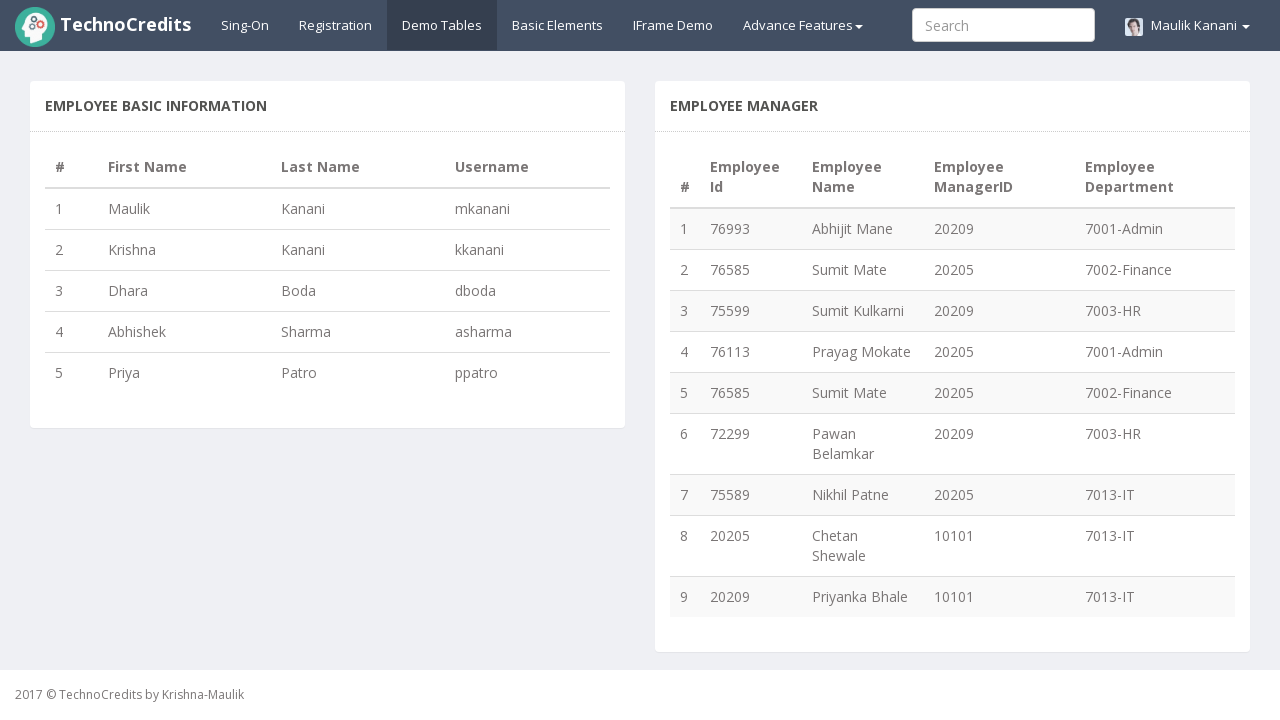

Retrieved username 'kkanani' from row 2
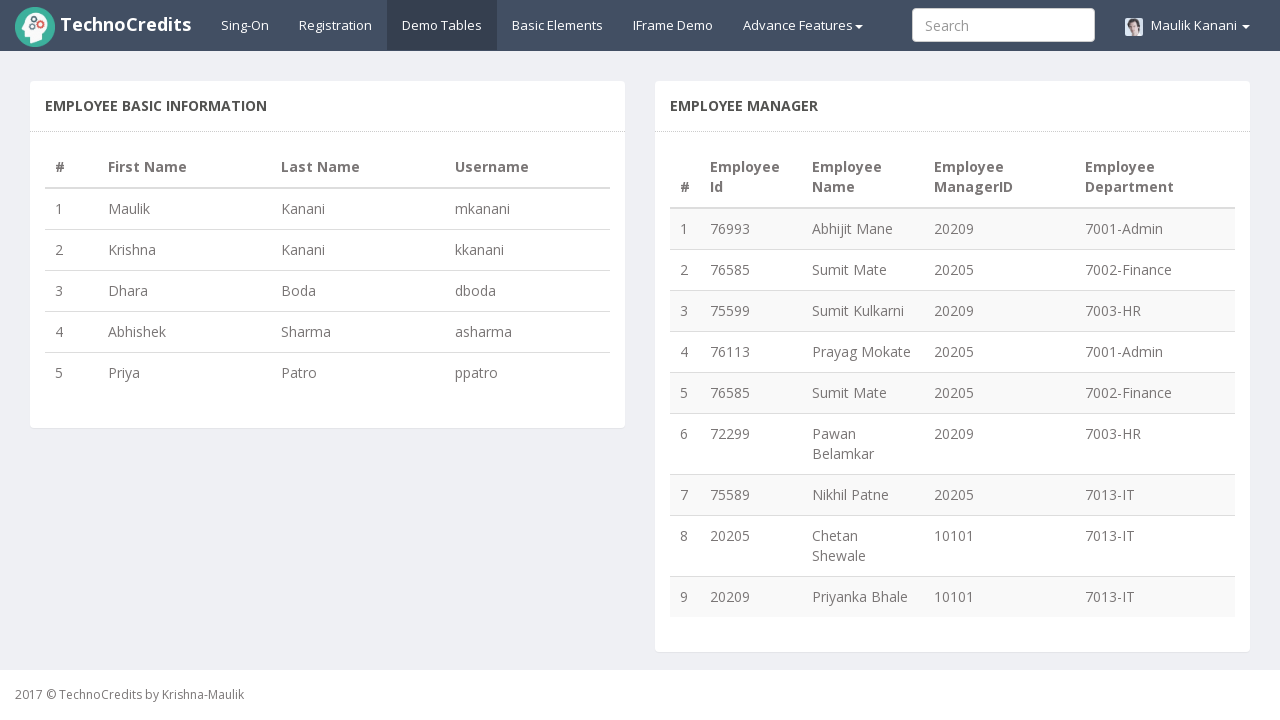

Validated username format for row 2: expected 'kkanani', got 'kkanani', valid: True
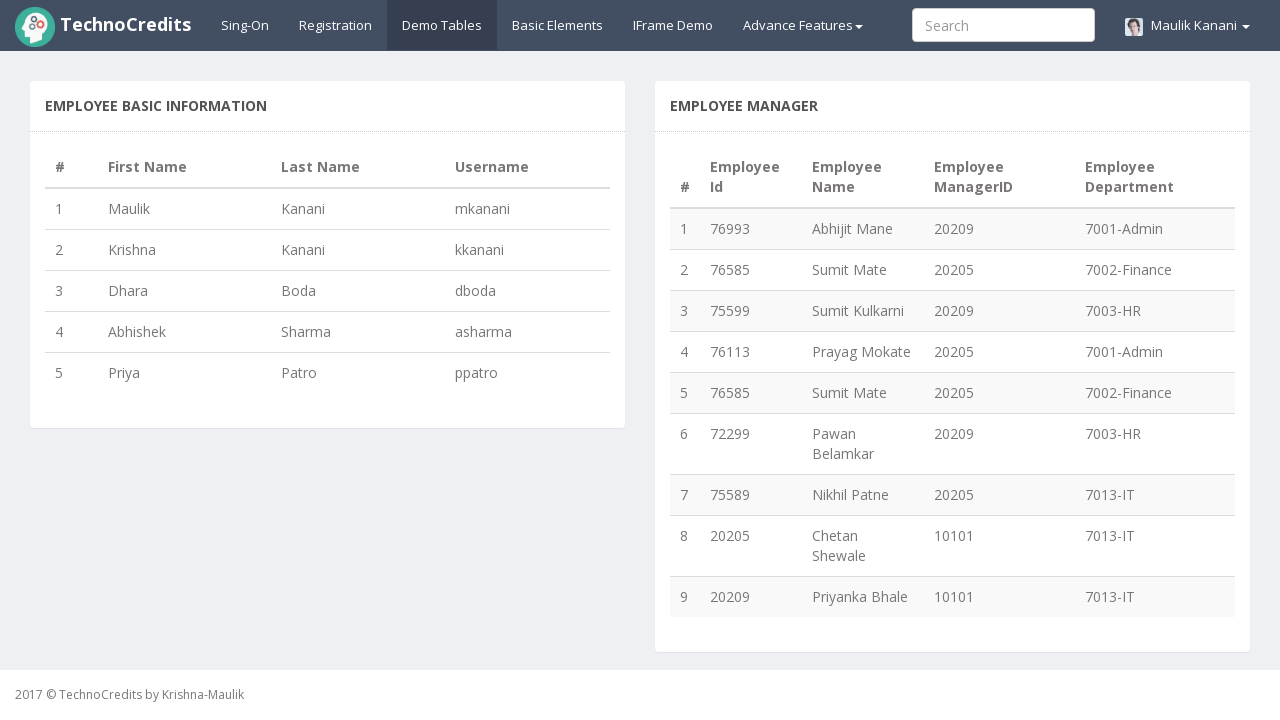

Retrieved first name 'Dhara' from row 3
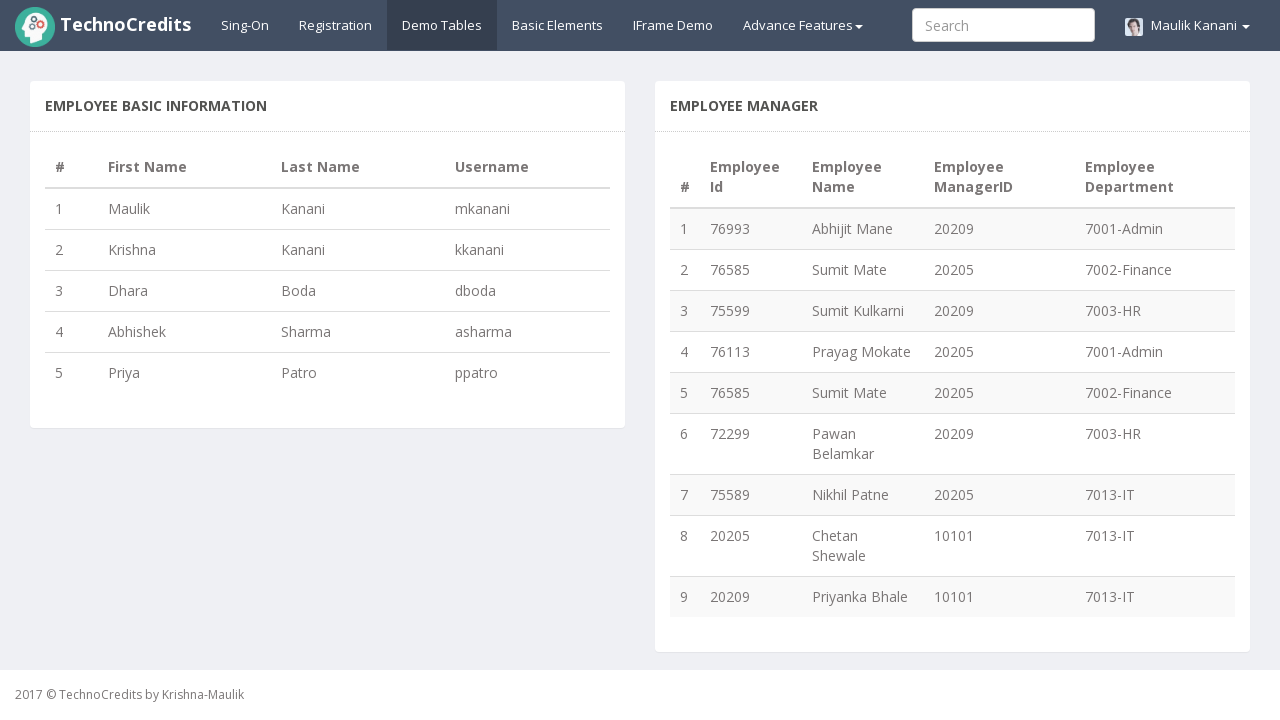

Retrieved last name 'Boda' from row 3
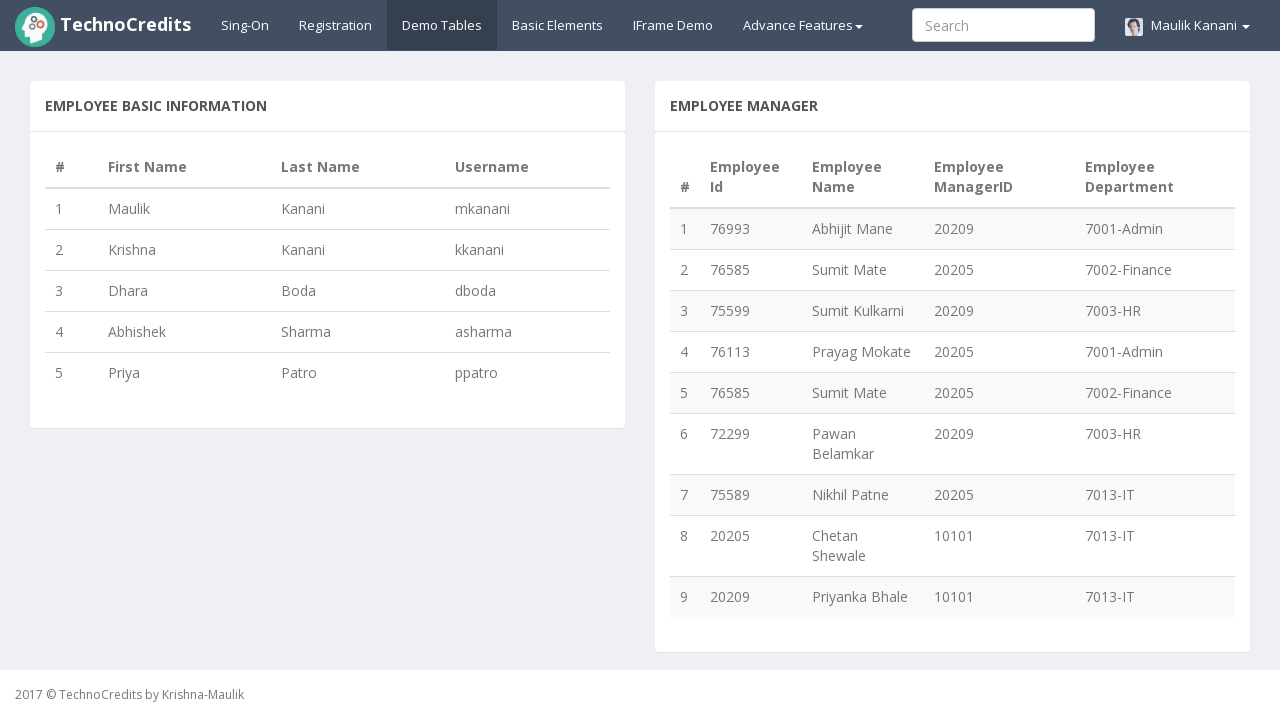

Retrieved username 'dboda' from row 3
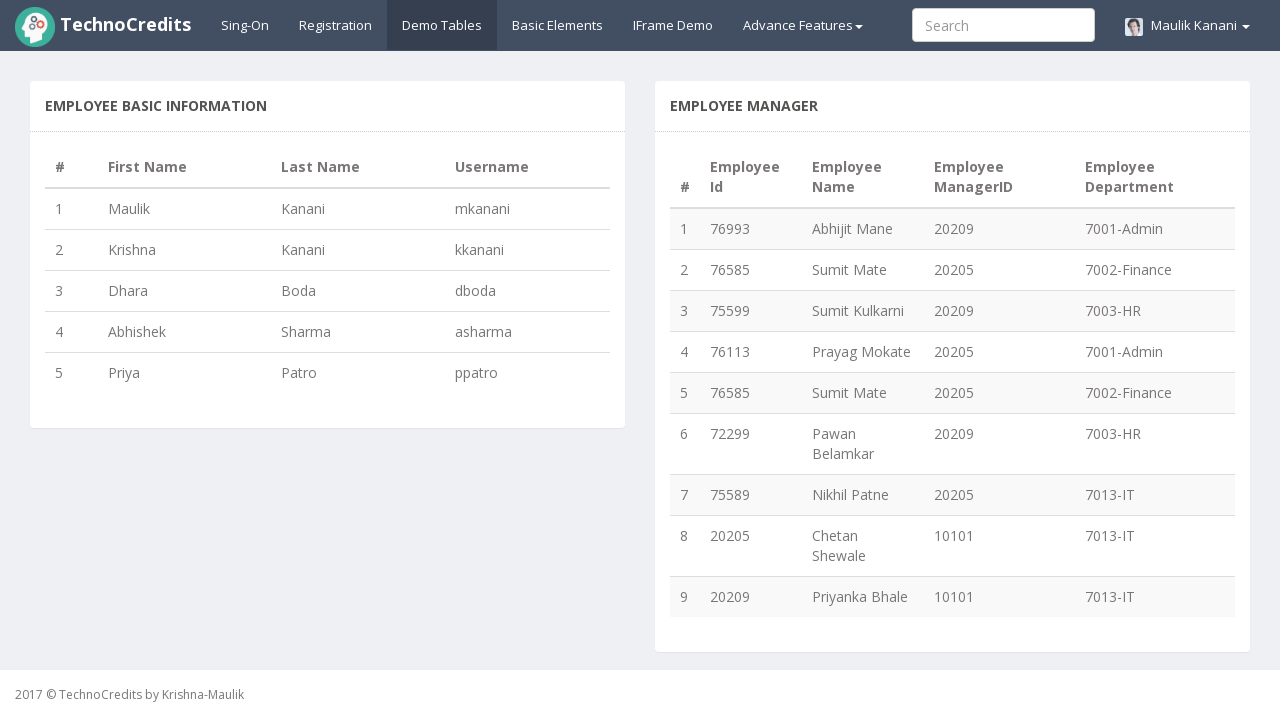

Validated username format for row 3: expected 'dboda', got 'dboda', valid: True
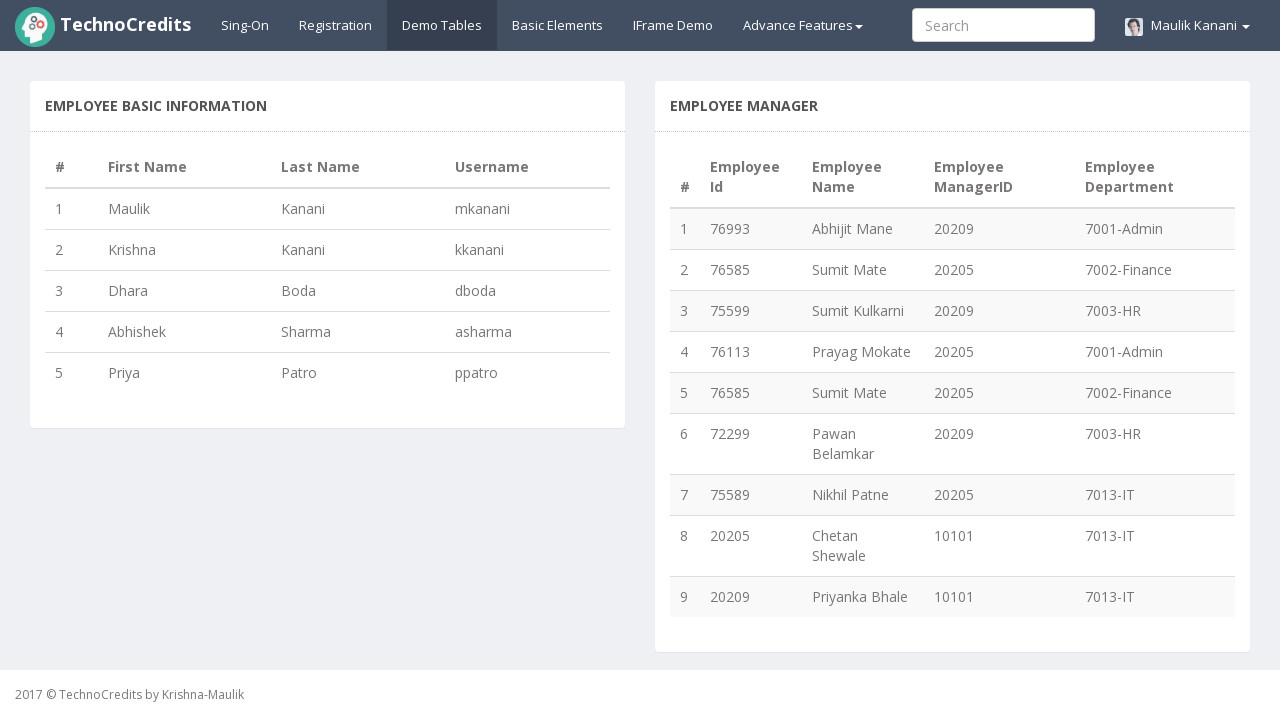

Retrieved first name 'Abhishek' from row 4
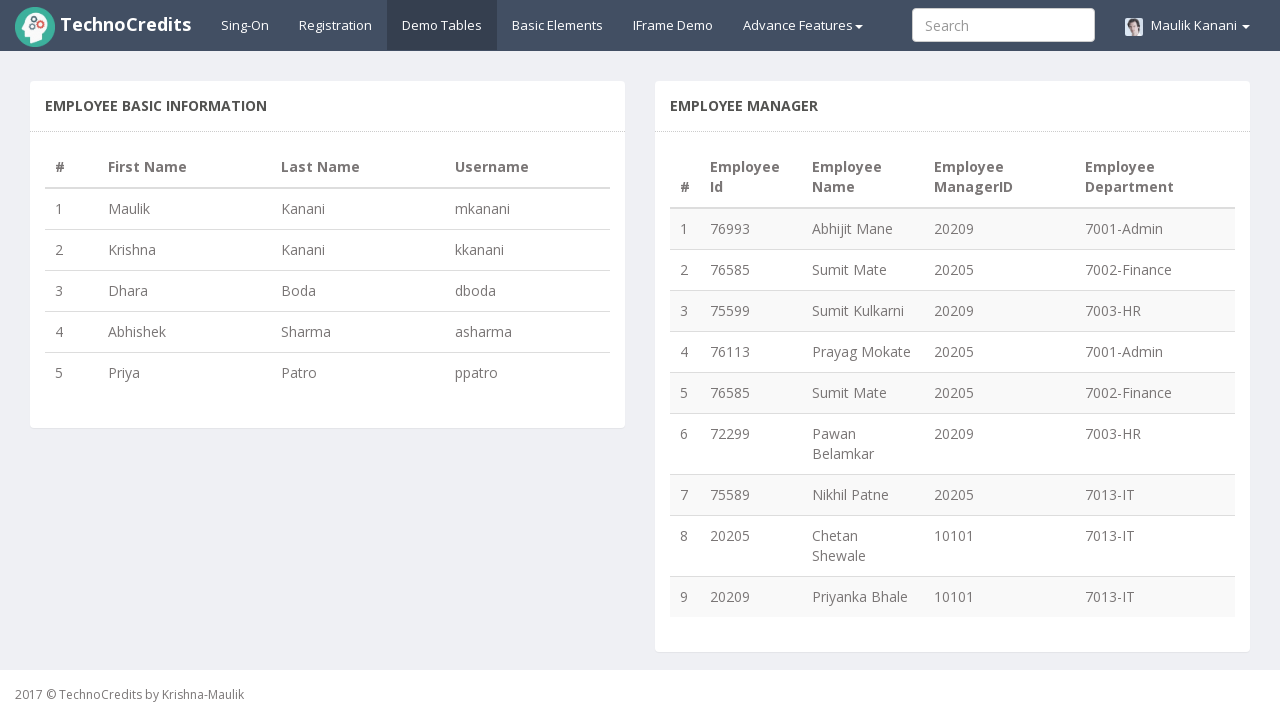

Retrieved last name 'Sharma' from row 4
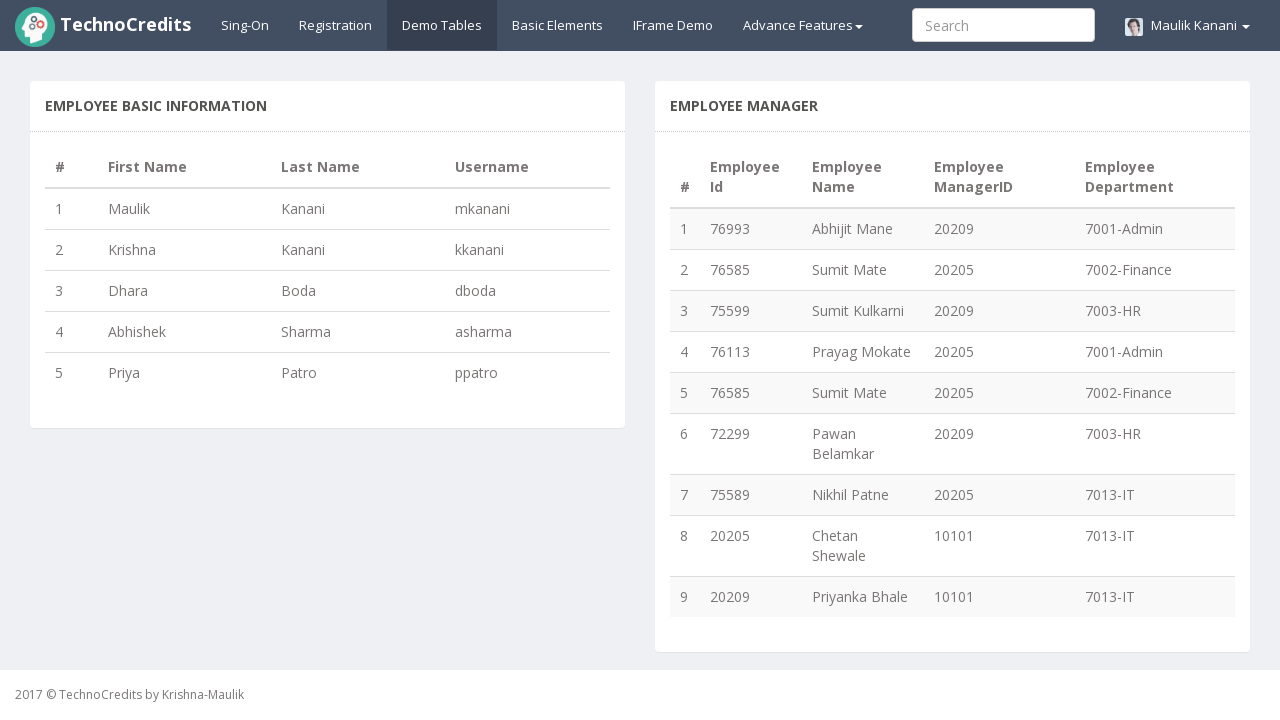

Retrieved username 'asharma' from row 4
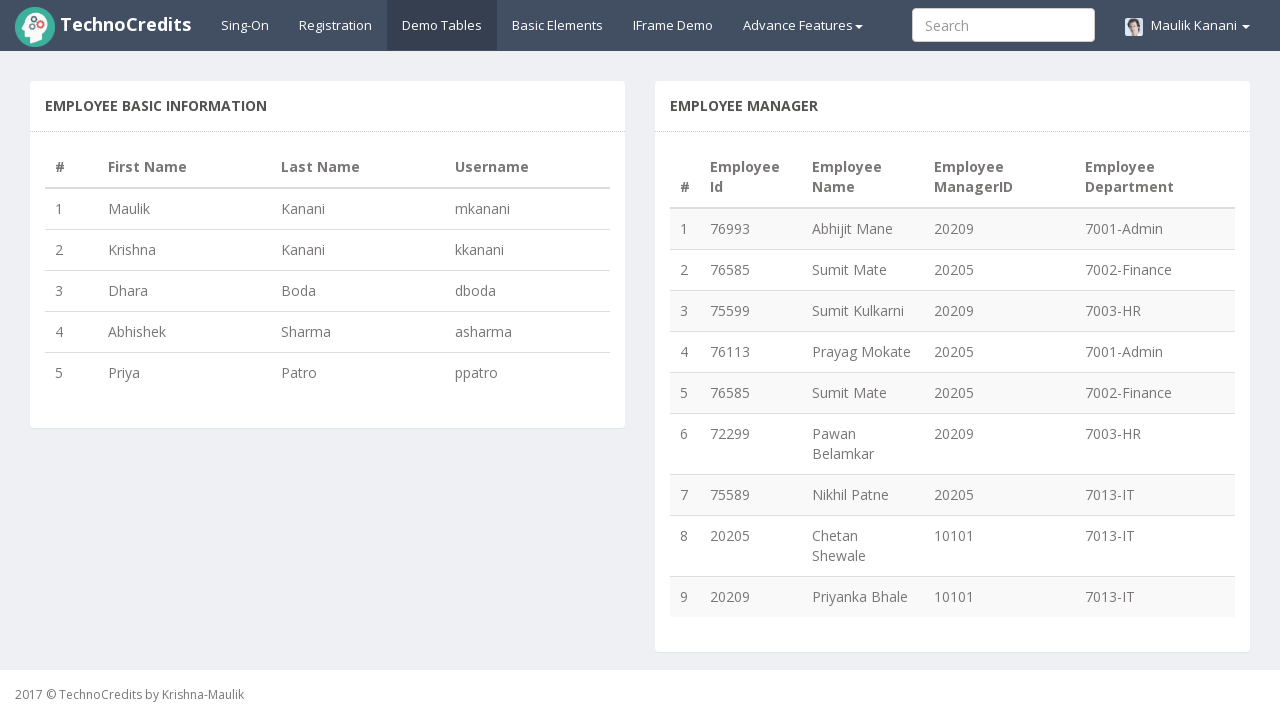

Validated username format for row 4: expected 'asharma', got 'asharma', valid: True
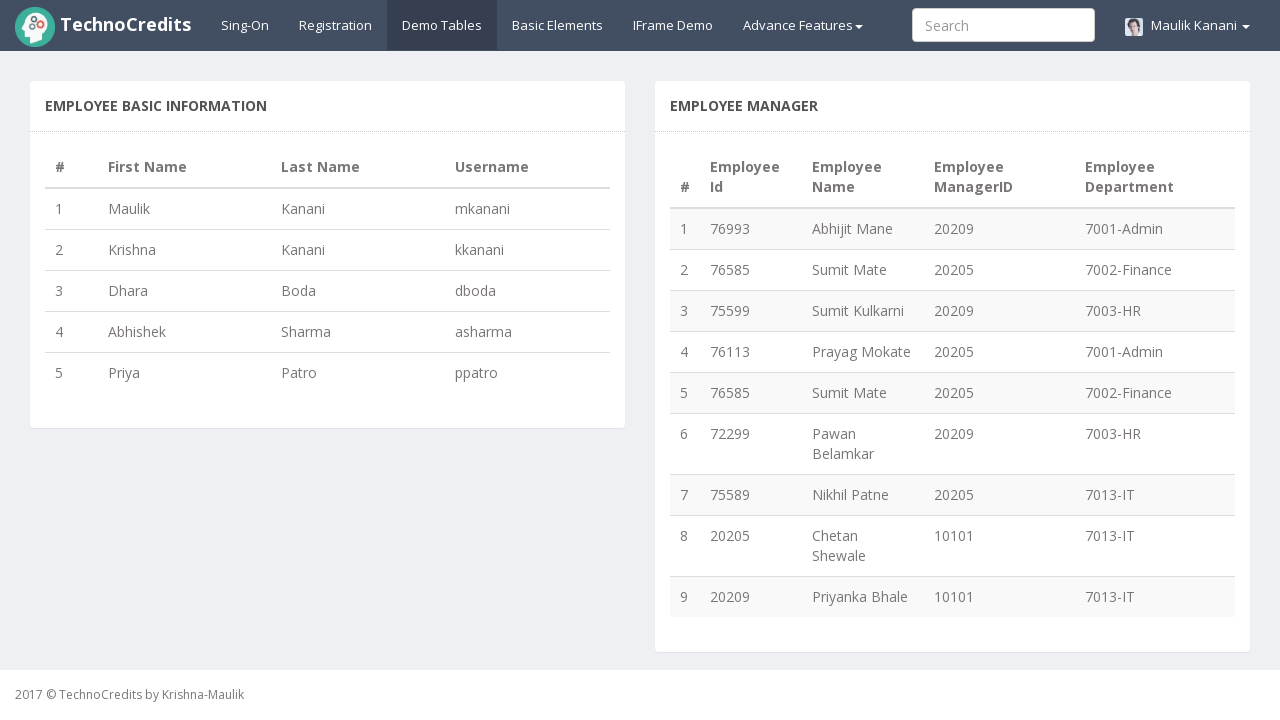

Retrieved first name 'Priya' from row 5
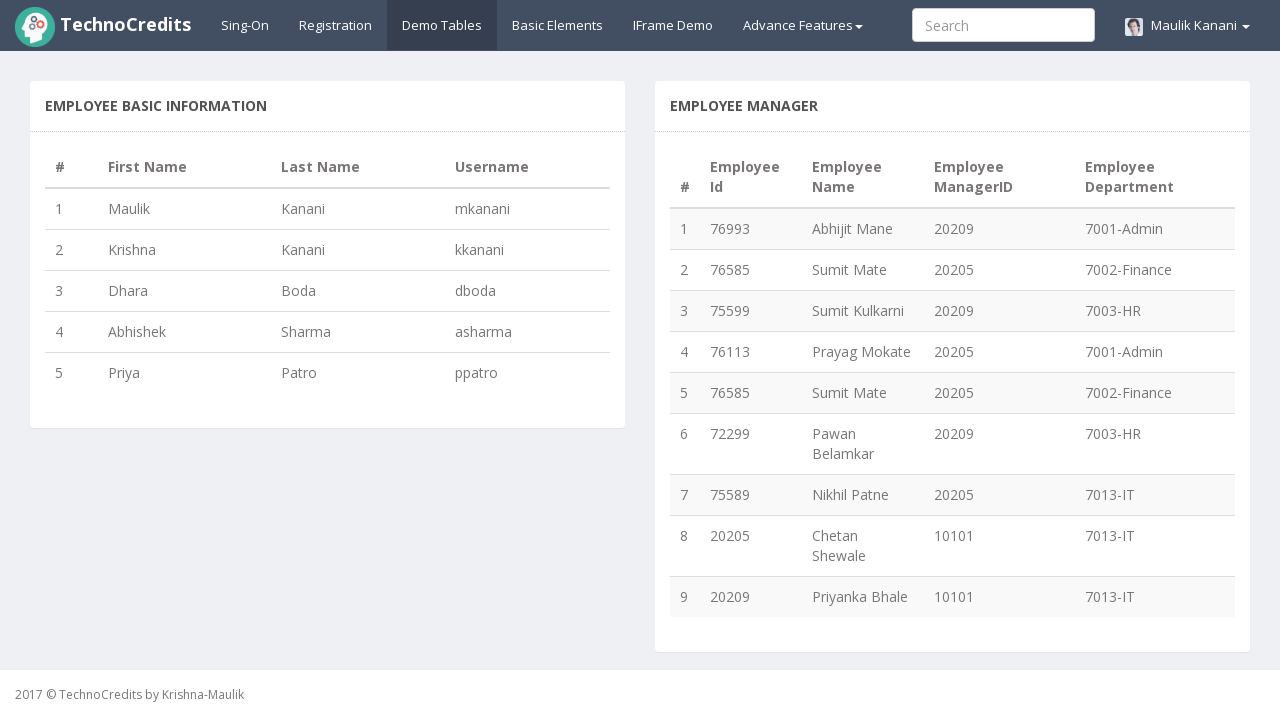

Retrieved last name 'Patro' from row 5
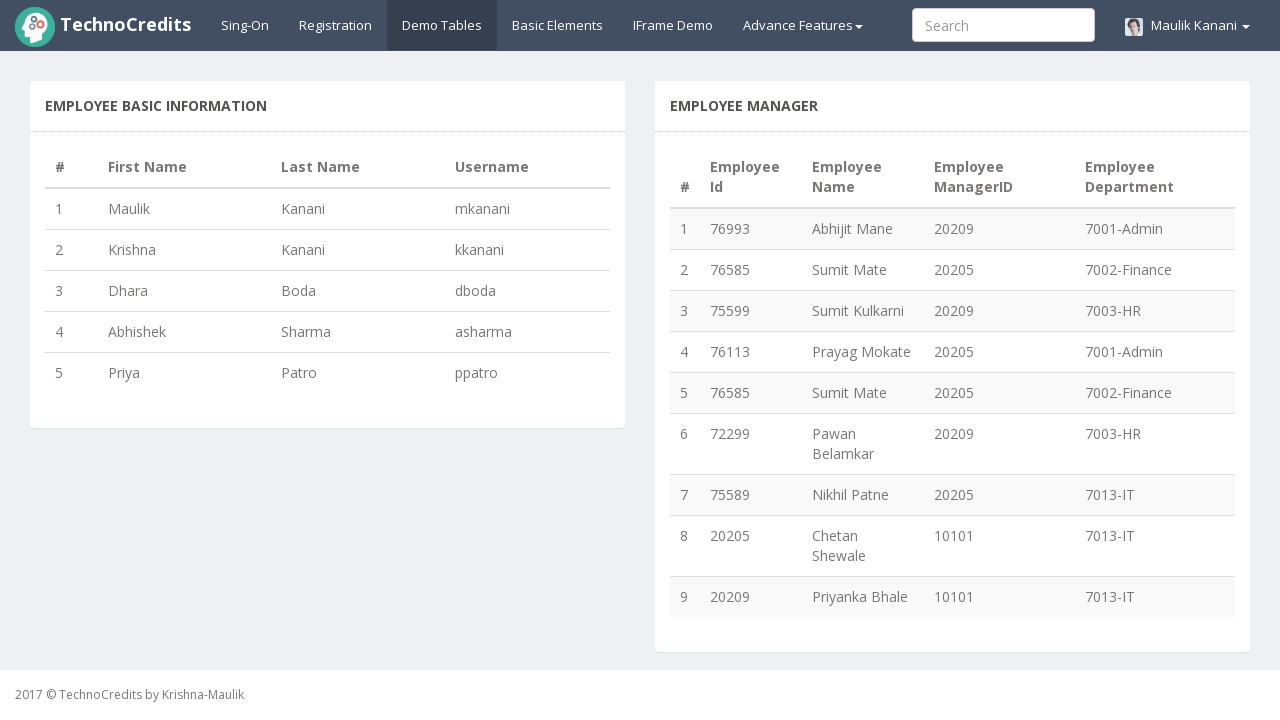

Retrieved username 'ppatro' from row 5
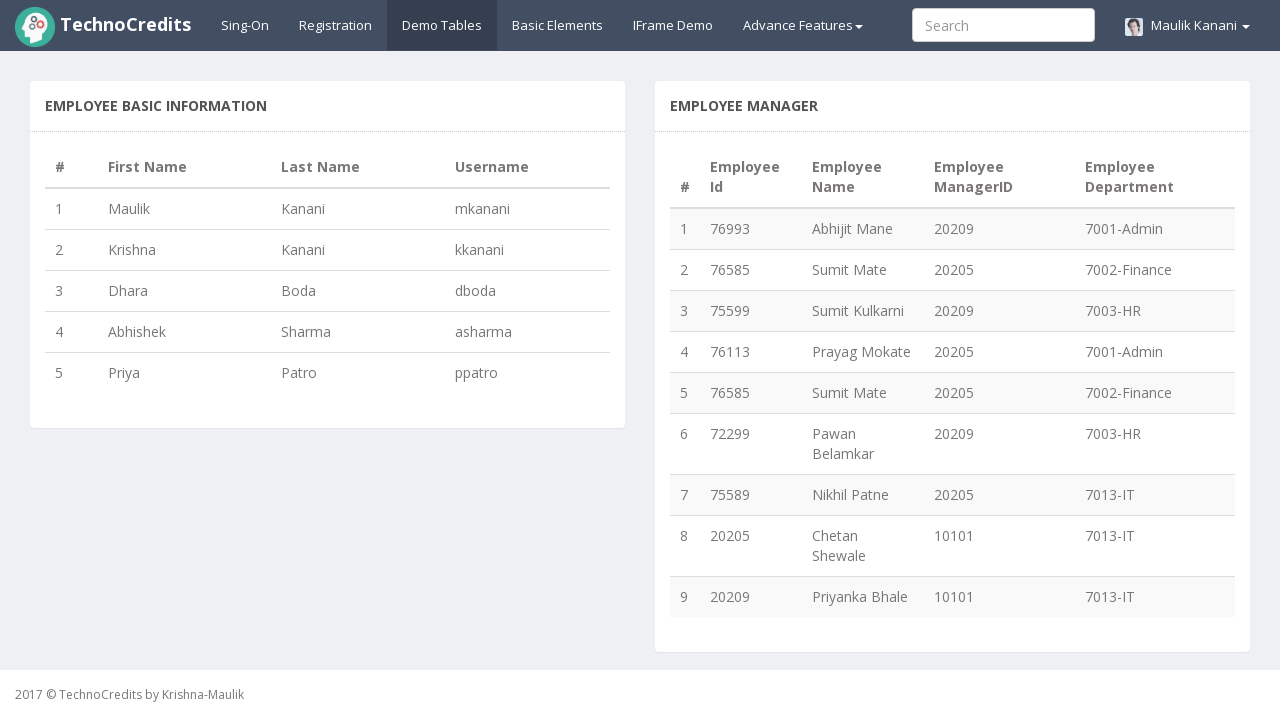

Validated username format for row 5: expected 'ppatro', got 'ppatro', valid: True
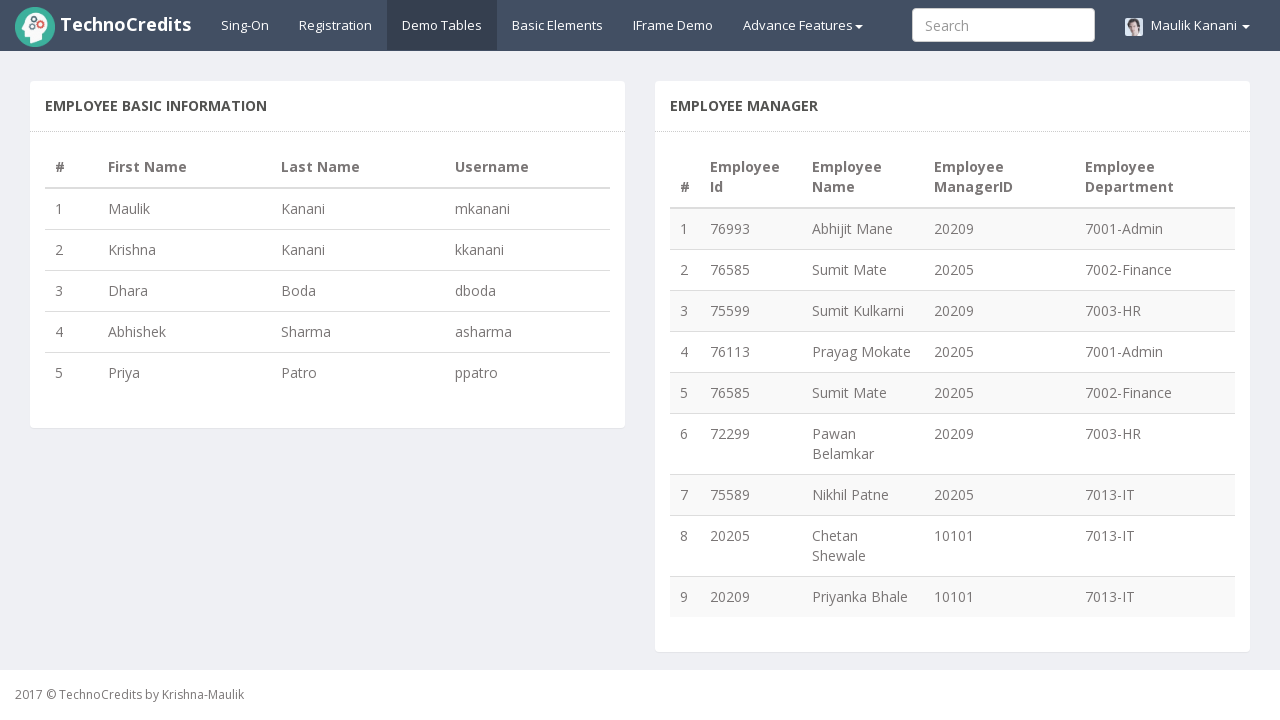

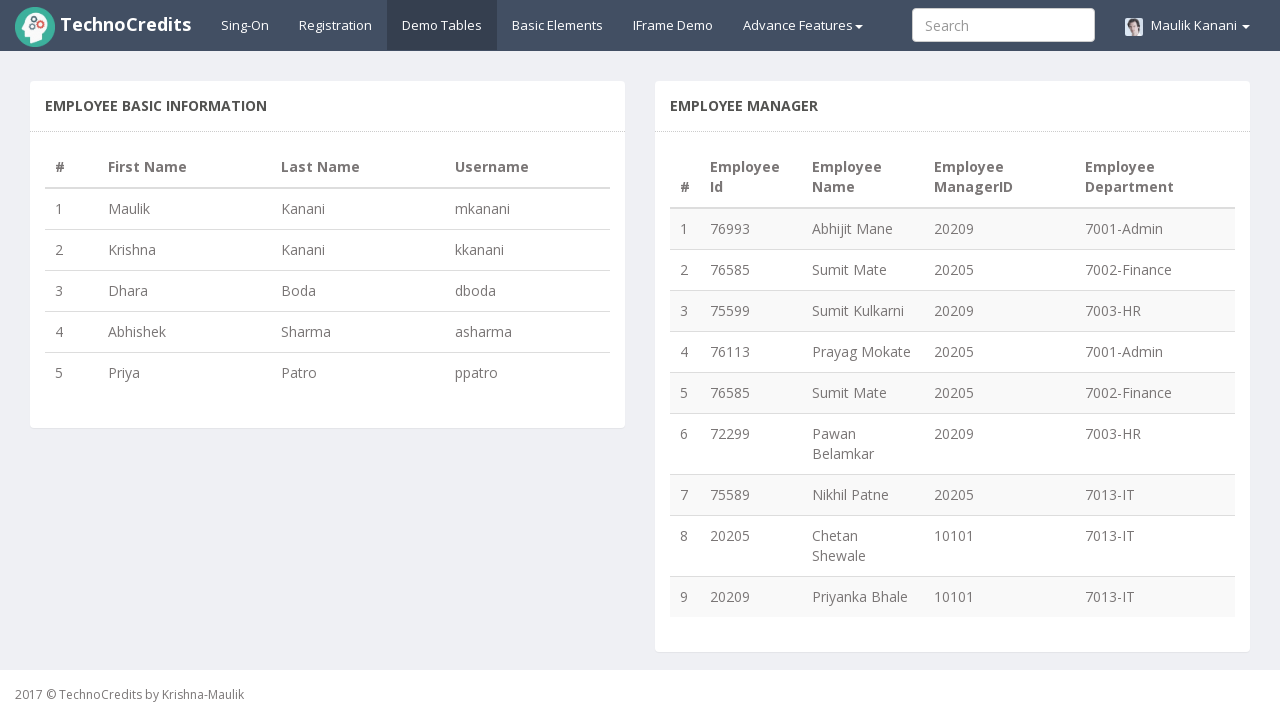